Navigates from the main RESTool App view to the Extras module and verifies the module title is displayed correctly

Starting URL: https://dsternlicht.github.io/RESTool/#/characters?search=

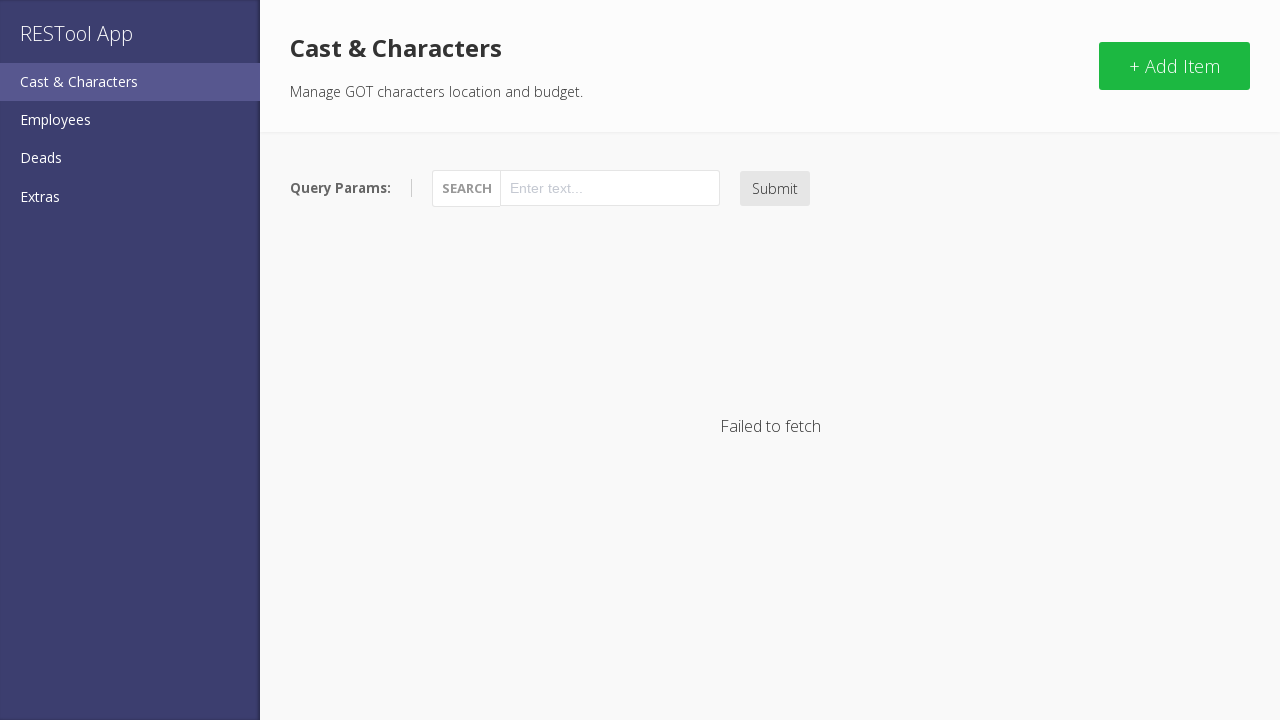

Verified main Cast & Characters page header is visible
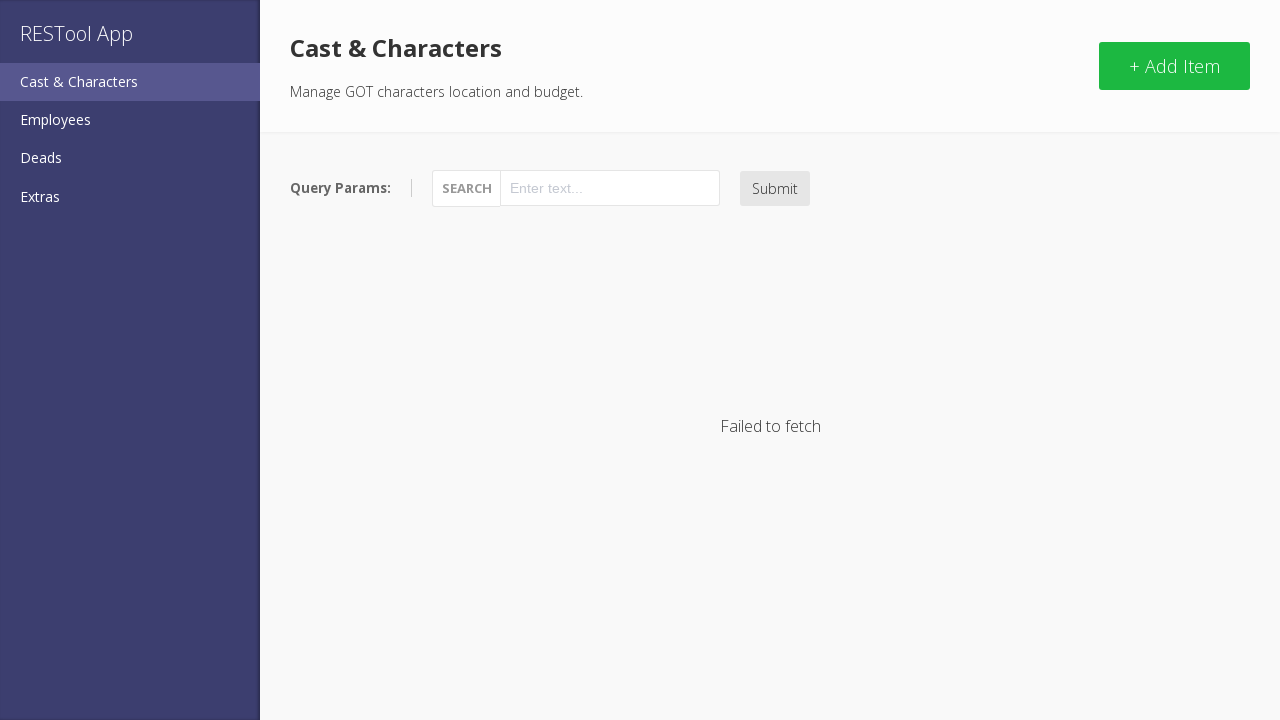

Clicked on Extras module link at (130, 197) on a[href='#/extras']
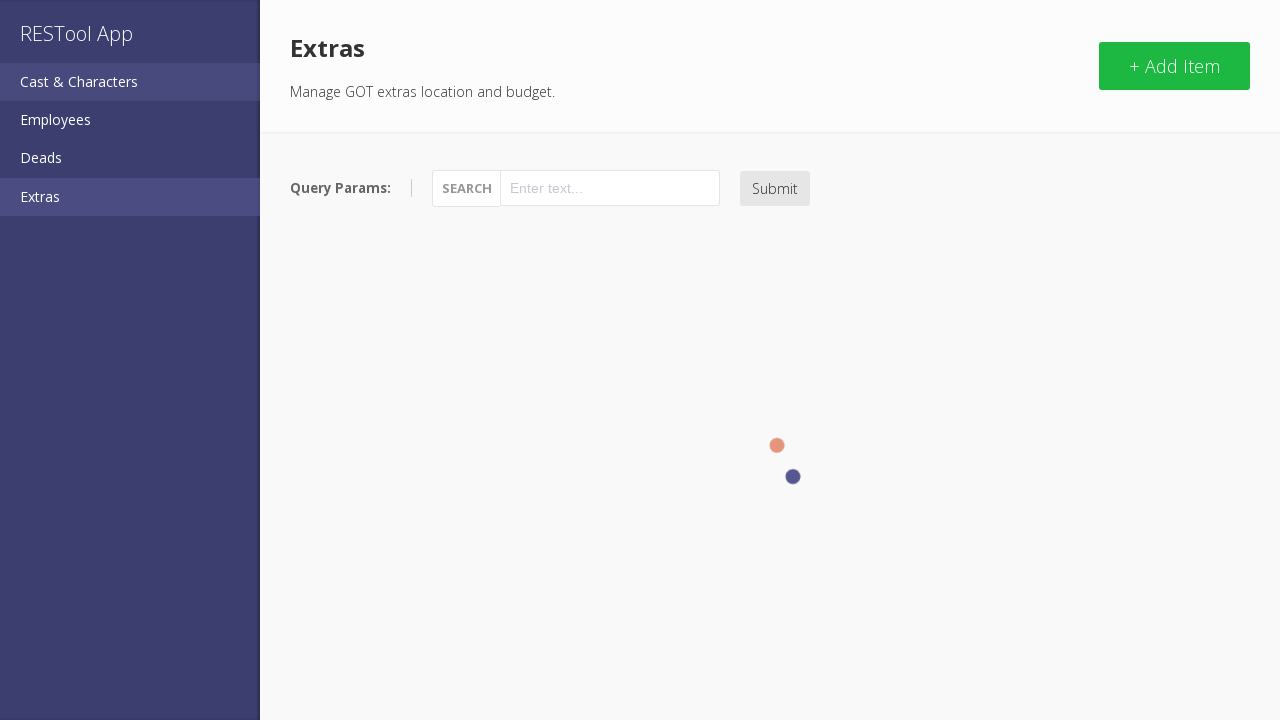

Verified Extras module title is displayed correctly
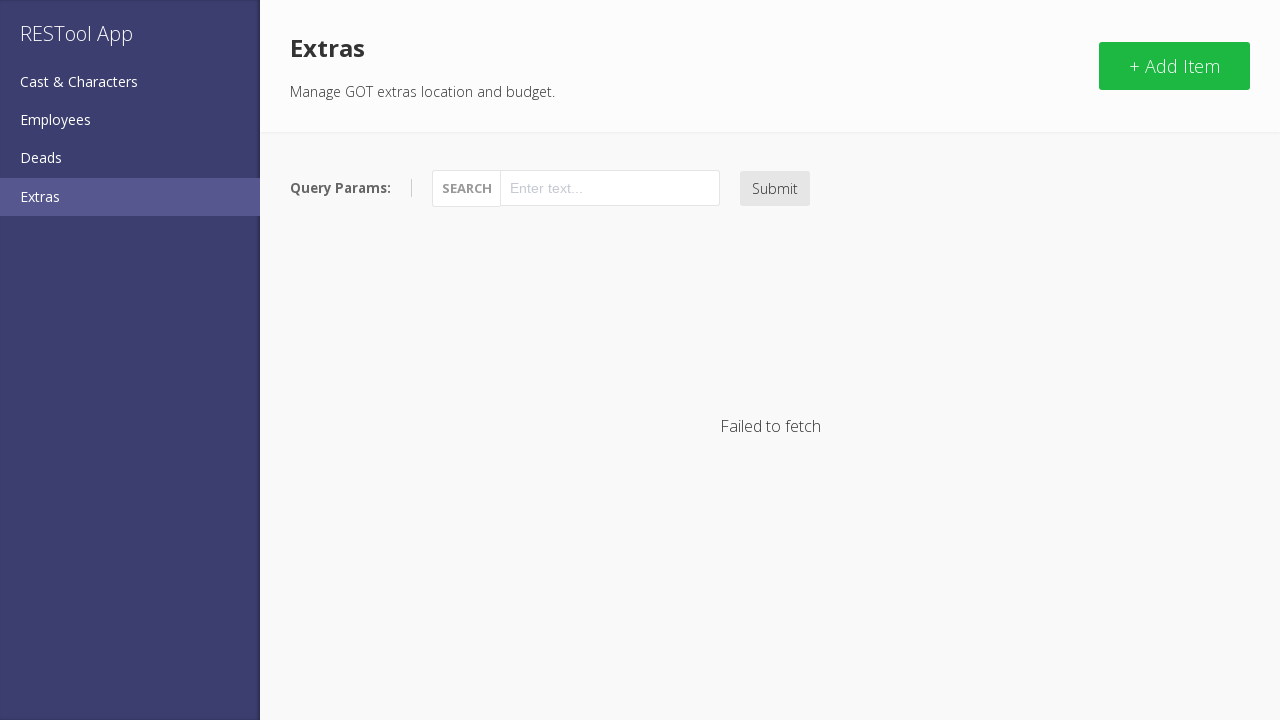

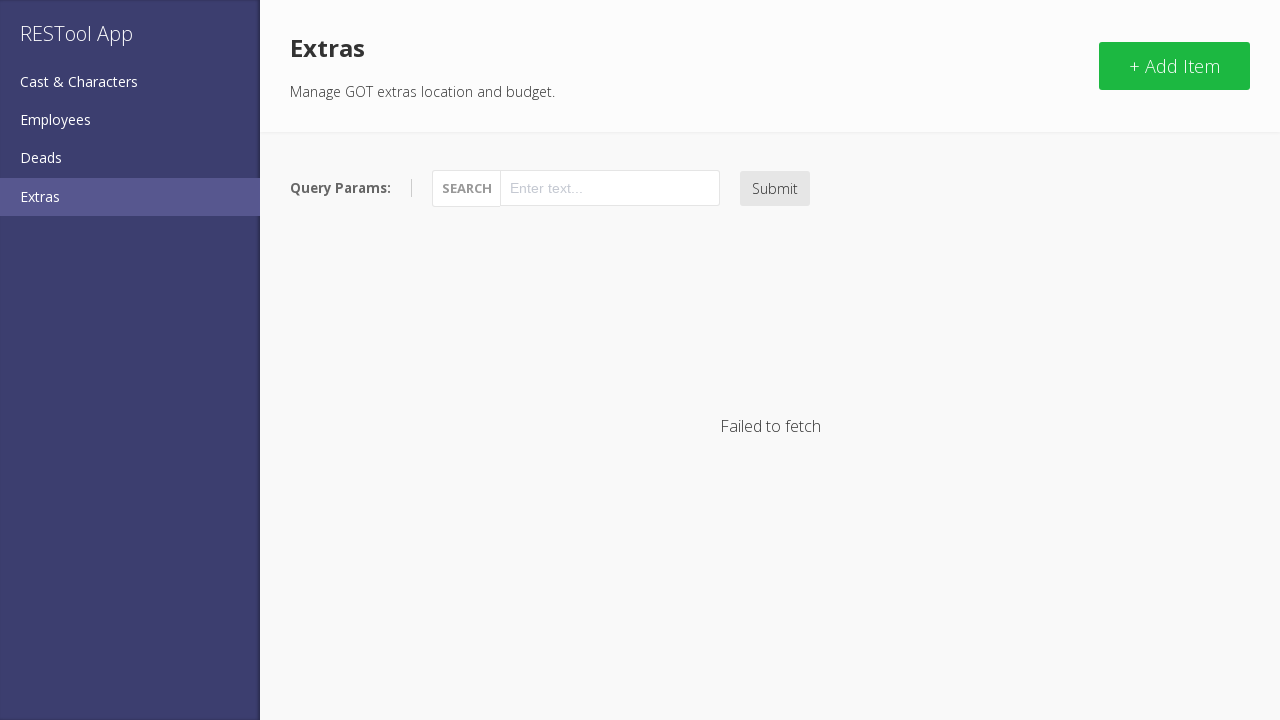